Demonstrates the problem of trying to access dynamically loaded elements without using waits, navigating to Example 1 and clicking start button

Starting URL: https://the-internet.herokuapp.com/dynamic_loading

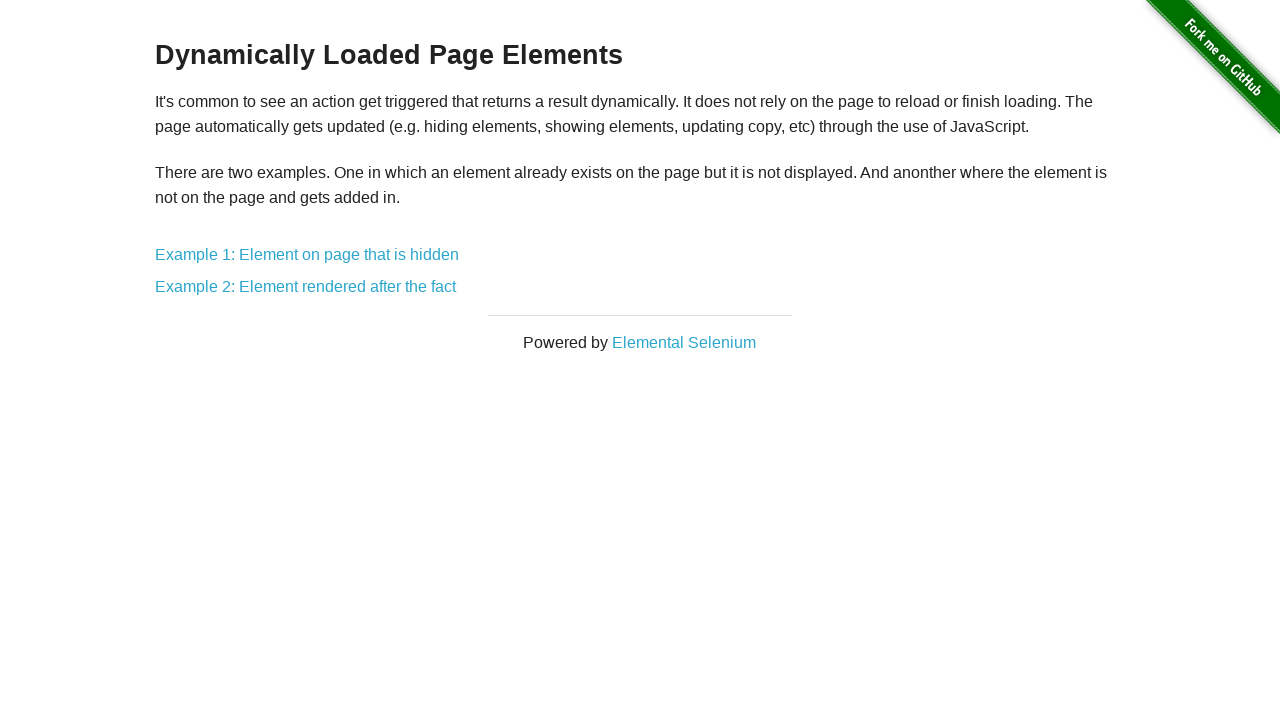

Clicked on Example 1: Element on page that is hidden link at (307, 255) on text=Example 1: Element on page that is hidden
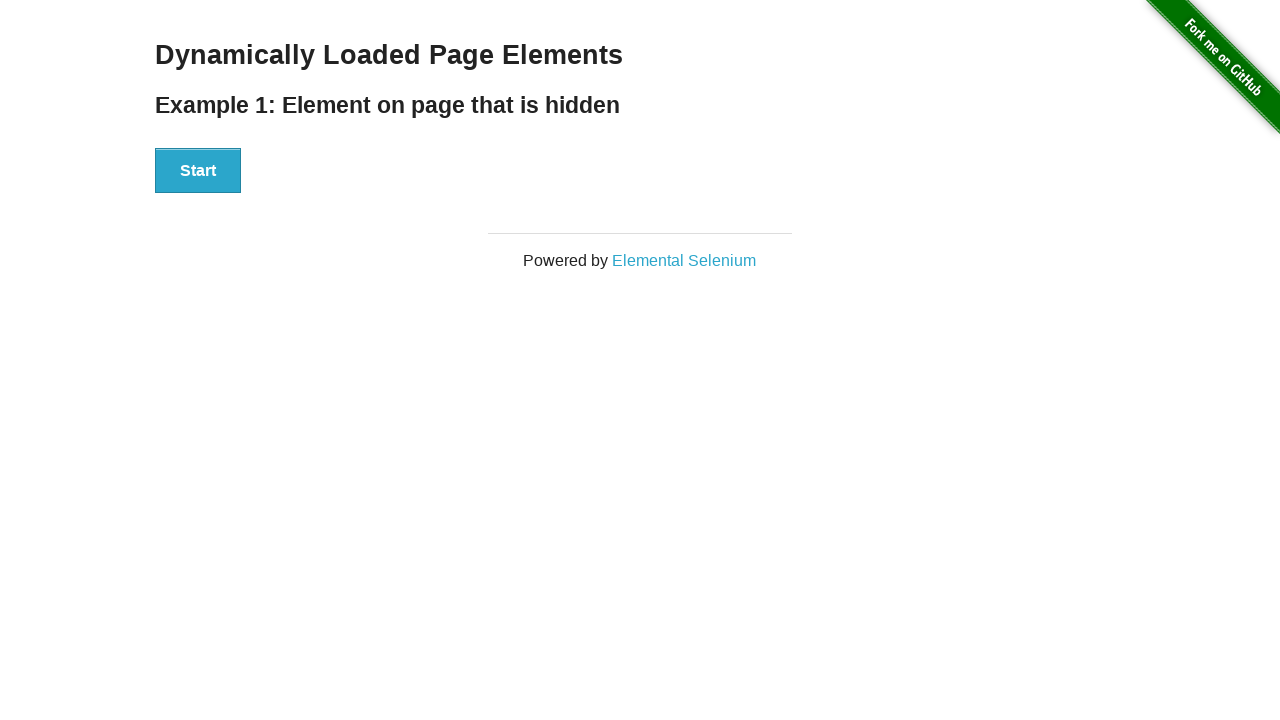

Clicked the start button at (198, 171) on #start > button
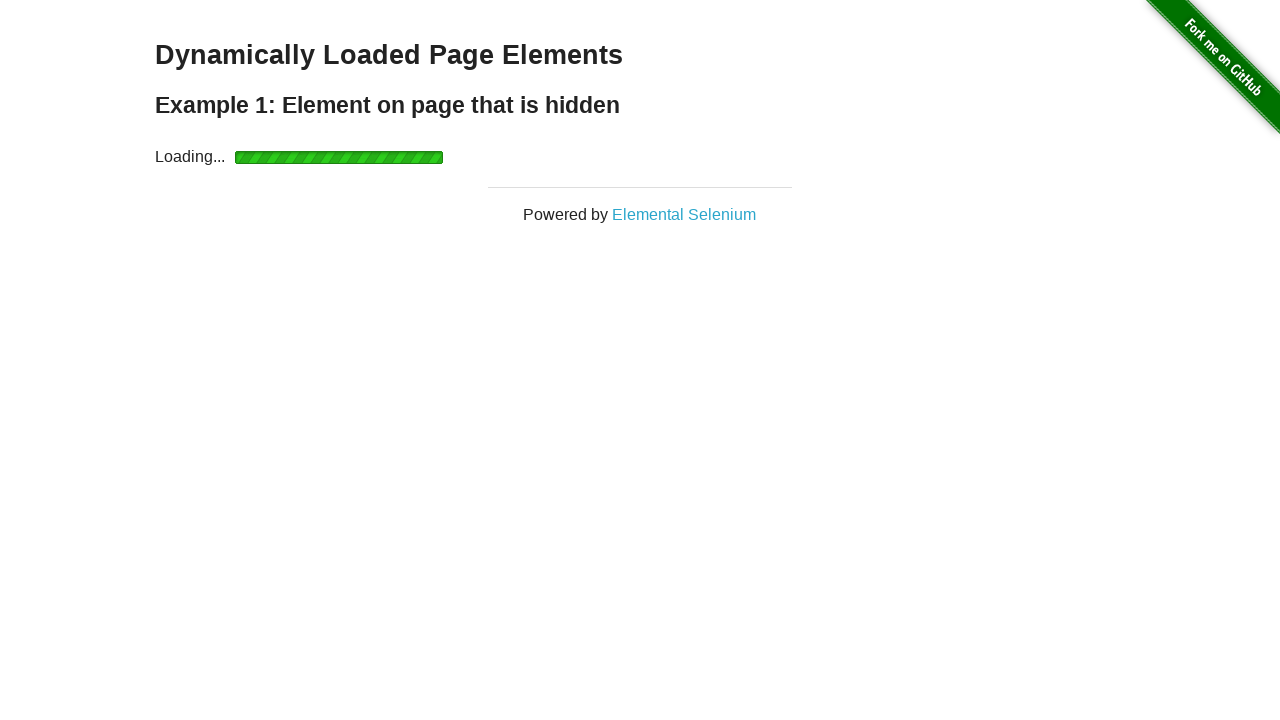

Located the finish h4 element
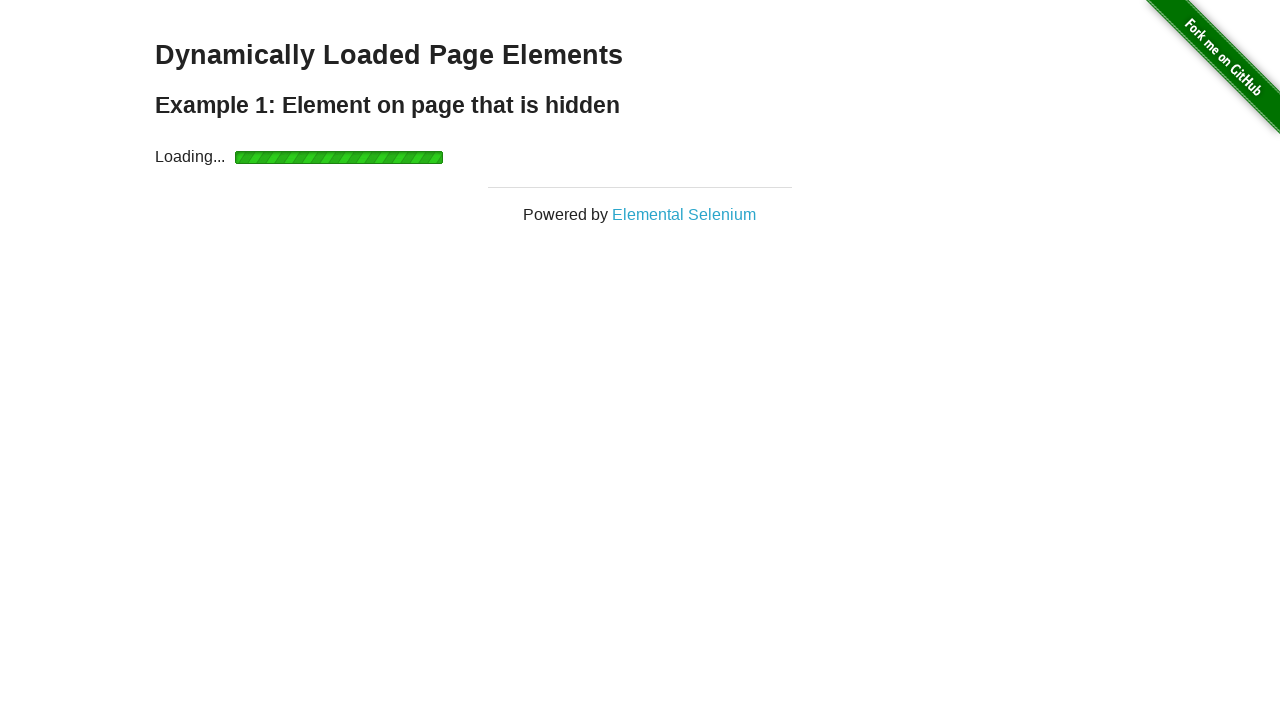

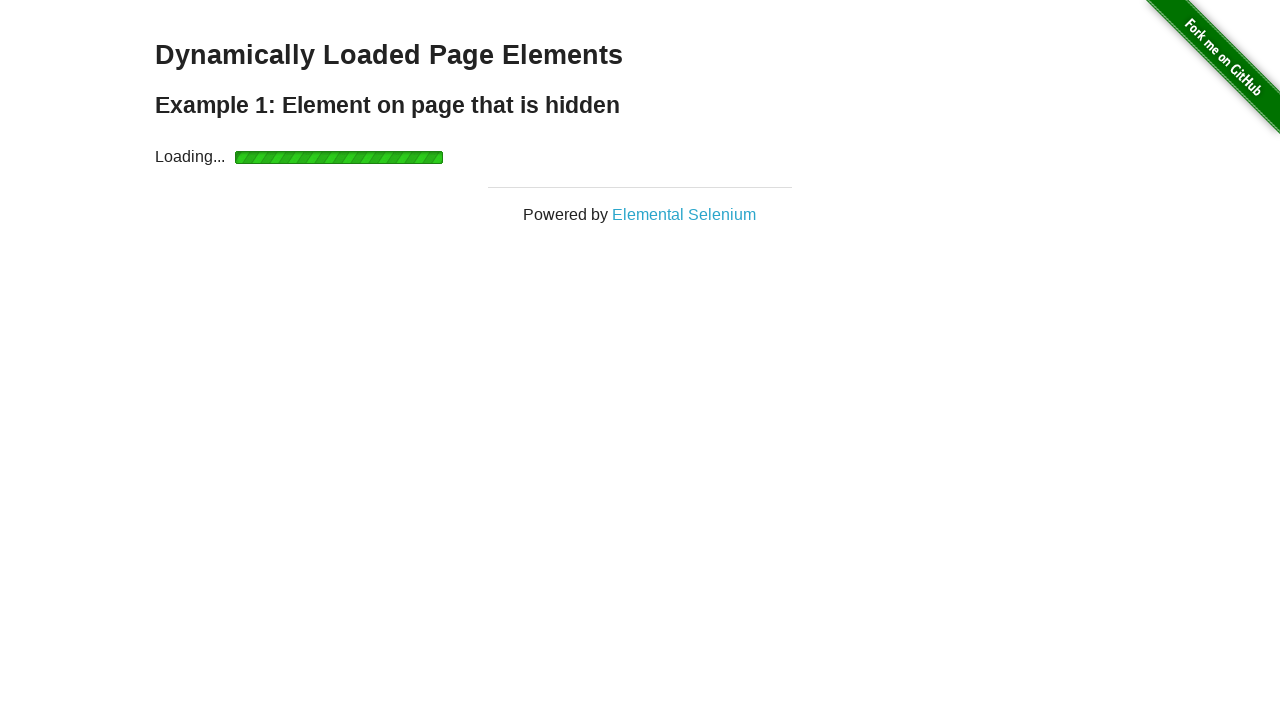